Tests dynamic loading where an element is hidden on the page, clicks a start button, waits for the finish element to become visible, and verifies the displayed text.

Starting URL: http://the-internet.herokuapp.com/dynamic_loading/1

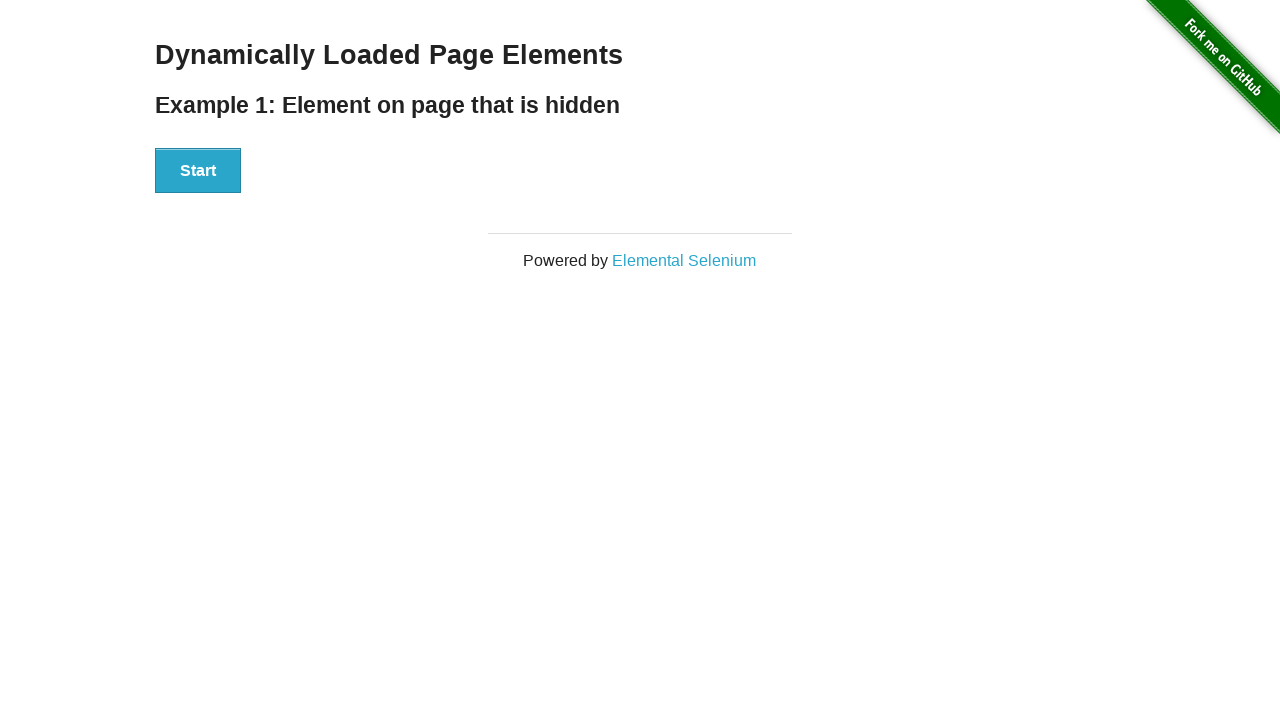

Clicked the Start button to initiate dynamic loading at (198, 171) on #start button
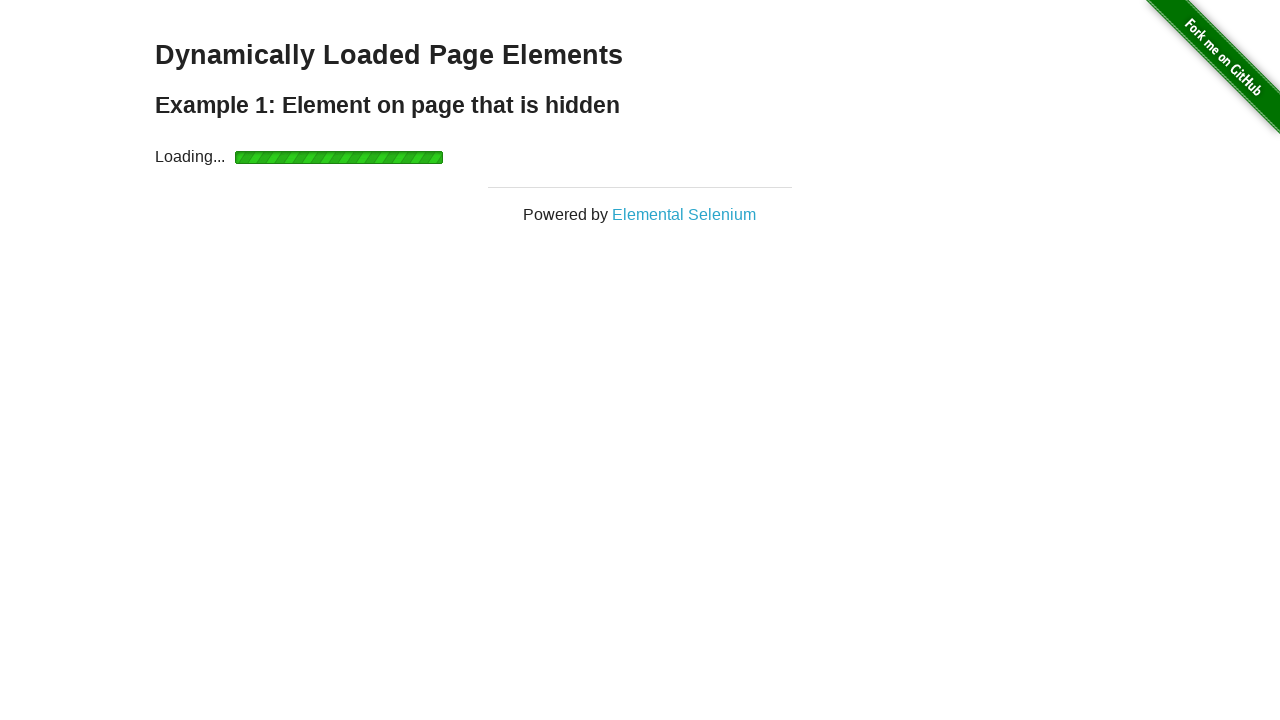

Waited for the finish element to become visible
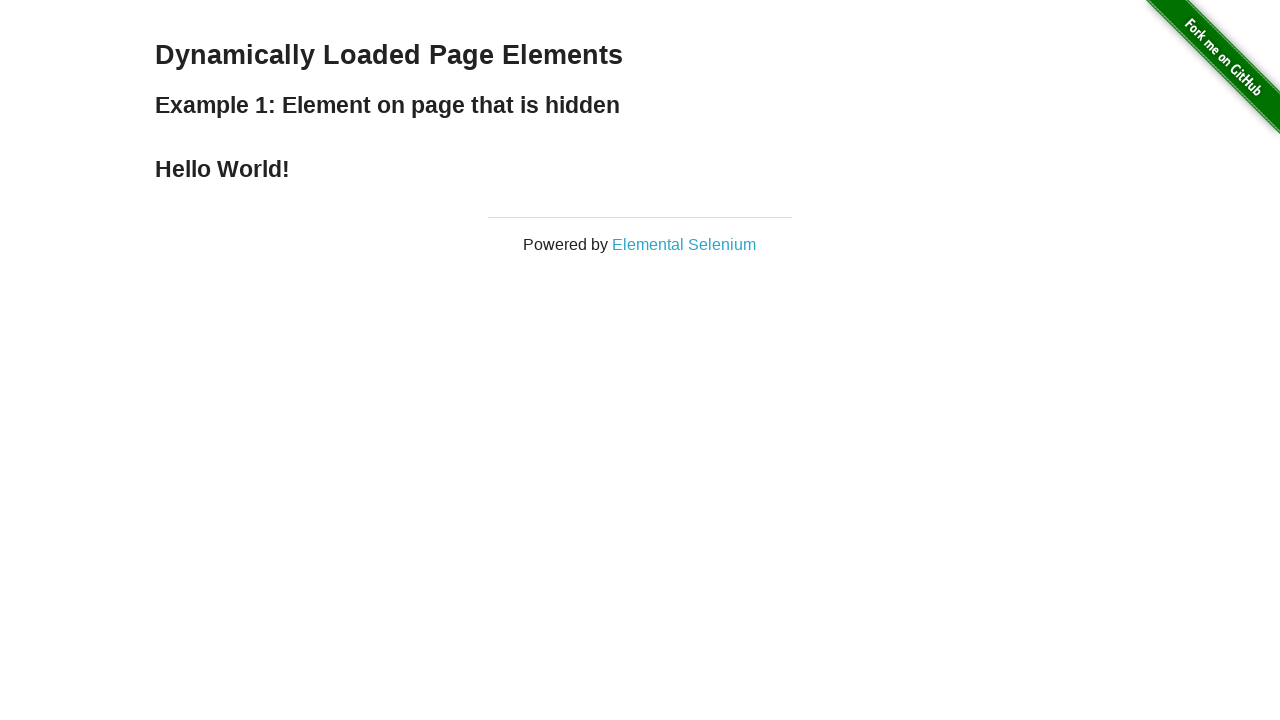

Verified the finish element displays 'Hello World!' text
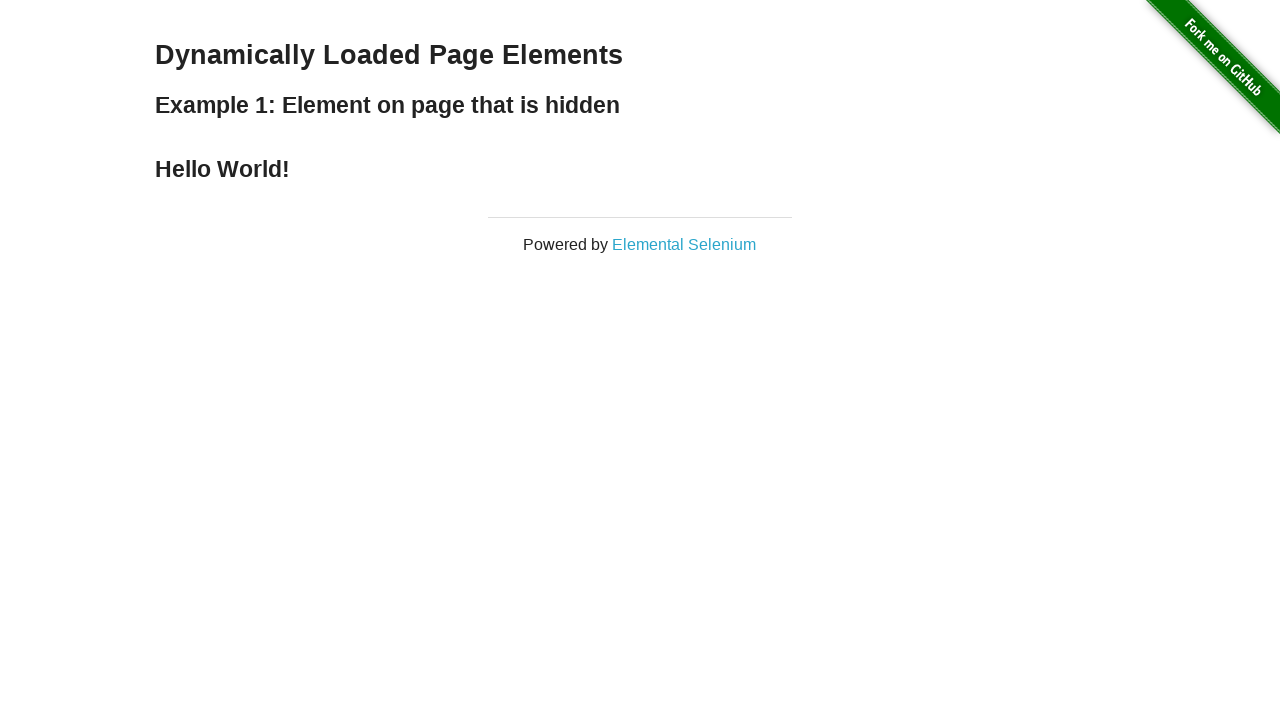

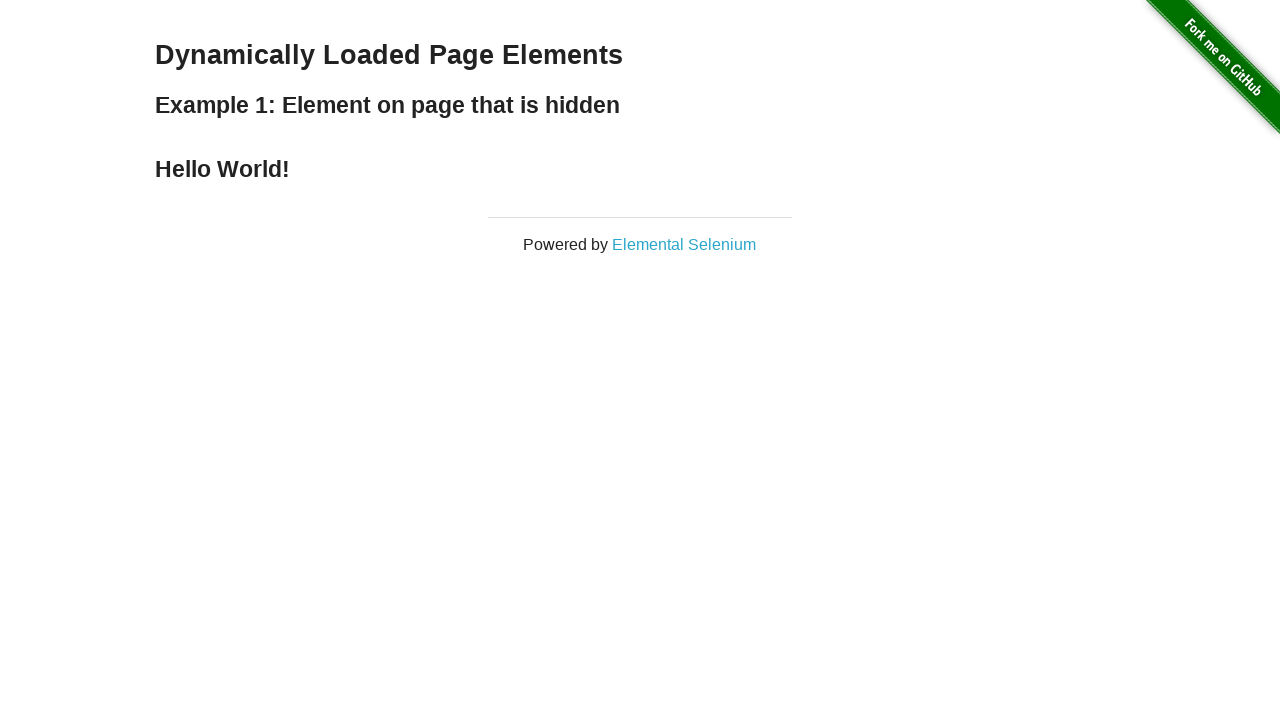